Tests table scrolling and validates that the sum of values in the Amount column matches the displayed total in a fixed header table

Starting URL: https://rahulshettyacademy.com/AutomationPractice/

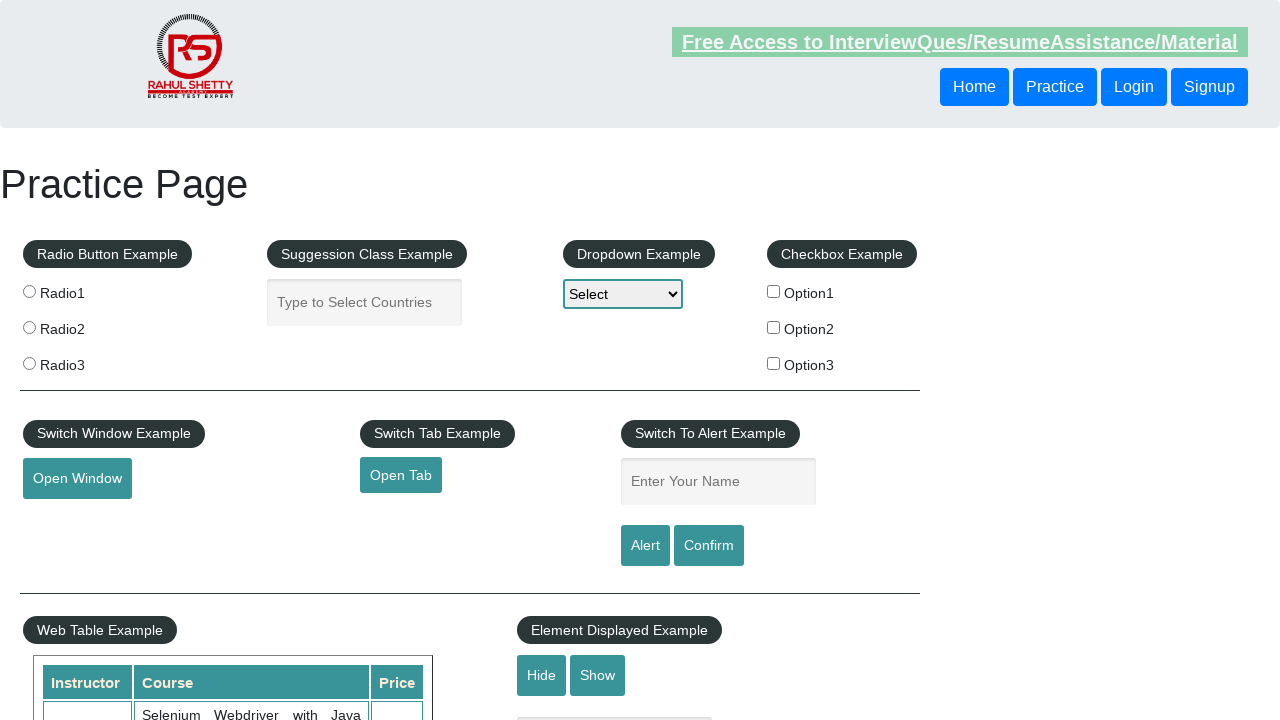

Scrolled page down 500px to make table visible
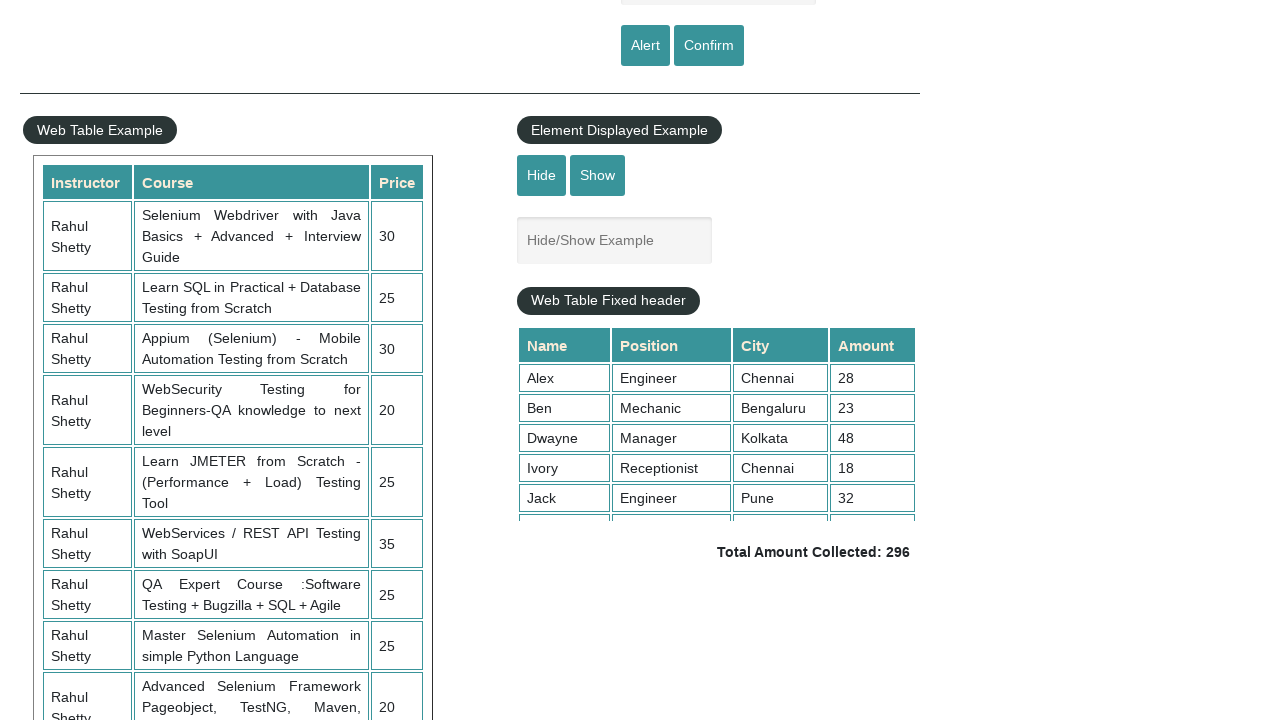

Scrolled fixed header table to bottom
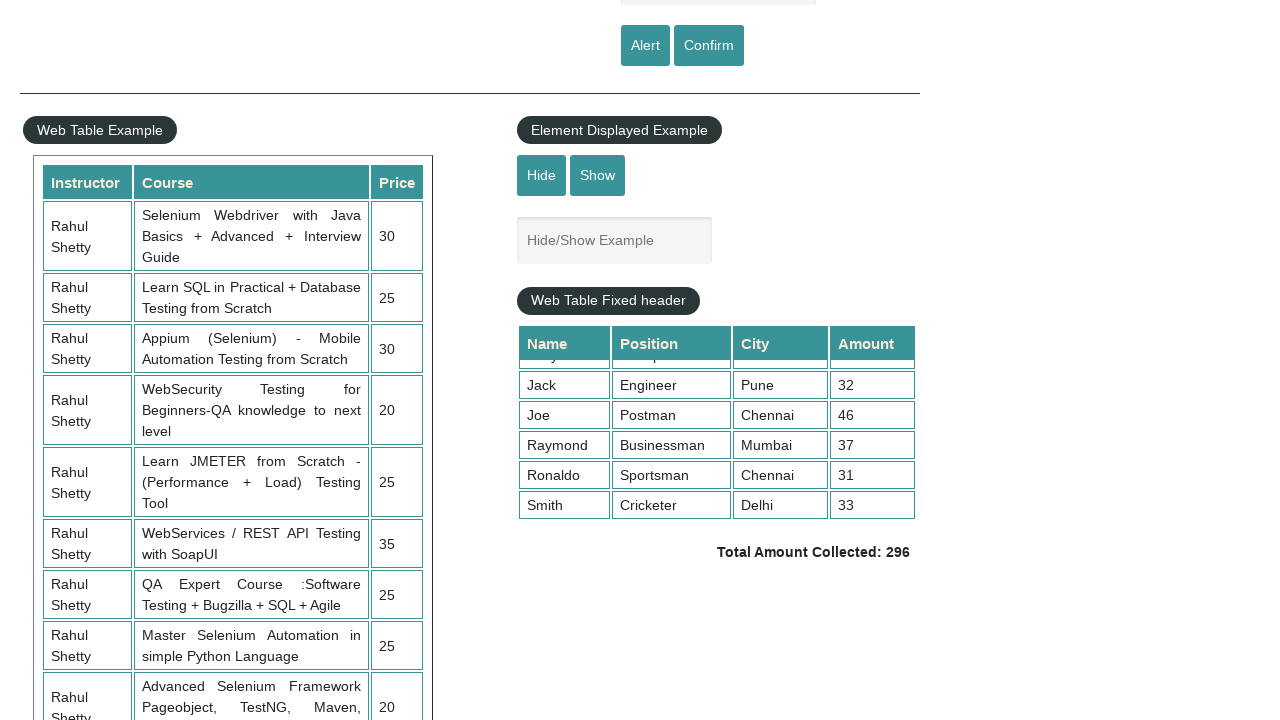

Retrieved all Amount column elements from the table
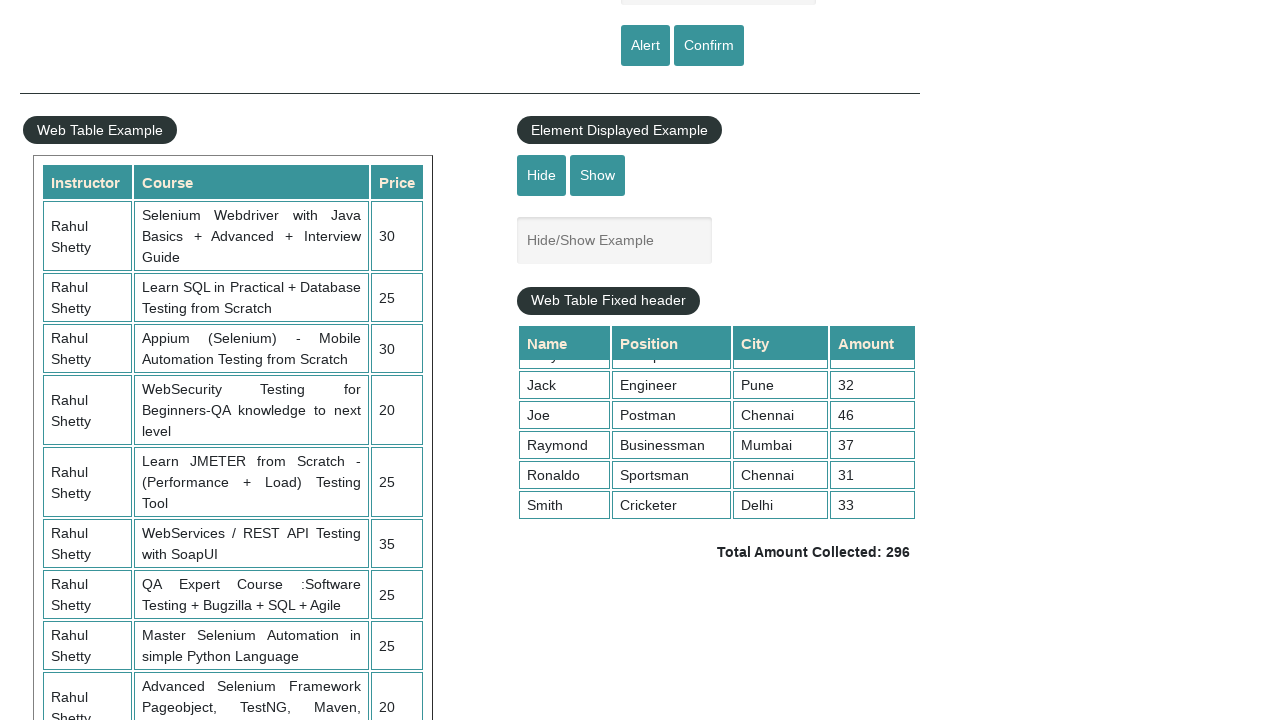

Calculated sum of all amounts: 296
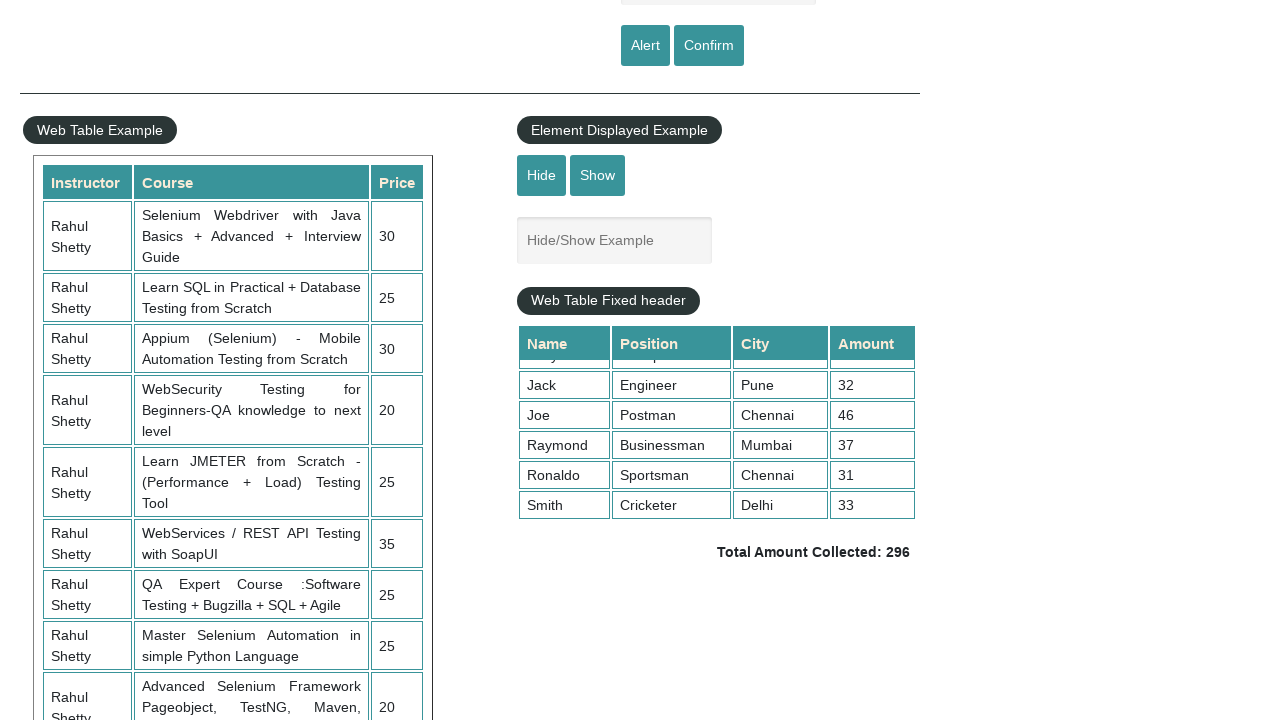

Retrieved displayed total from UI:  Total Amount Collected: 296 
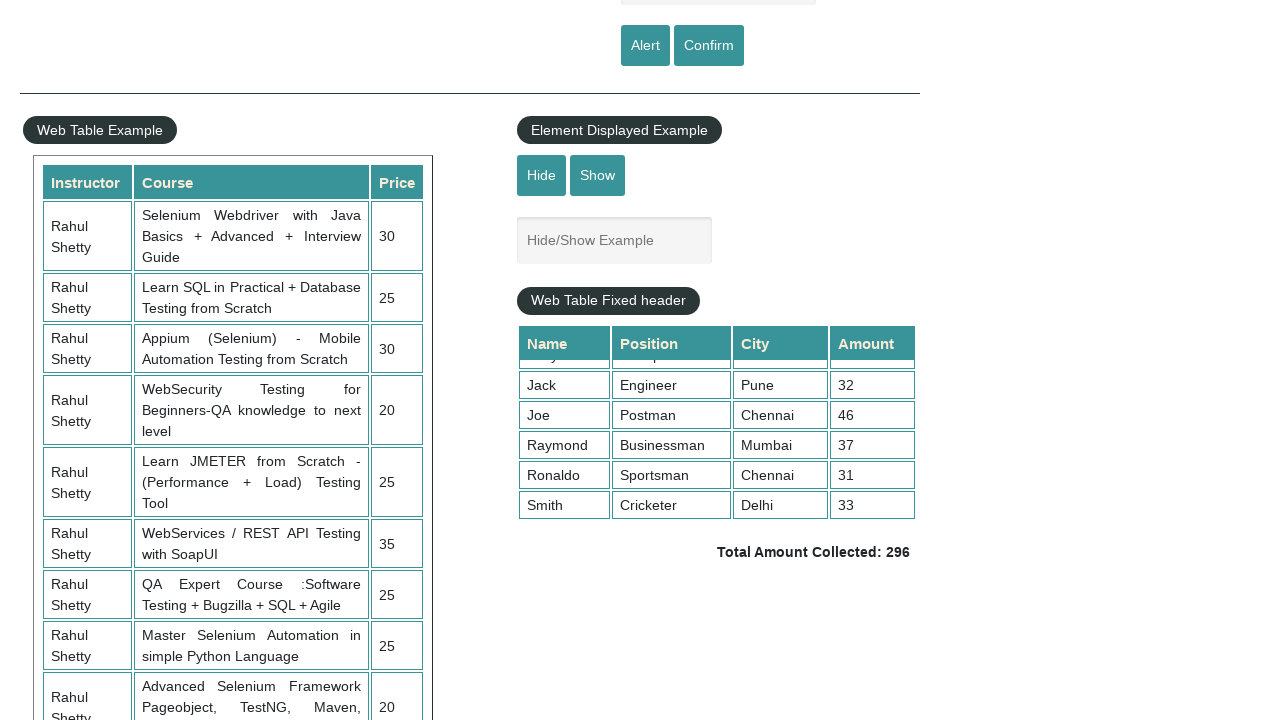

Parsed UI total value: 296
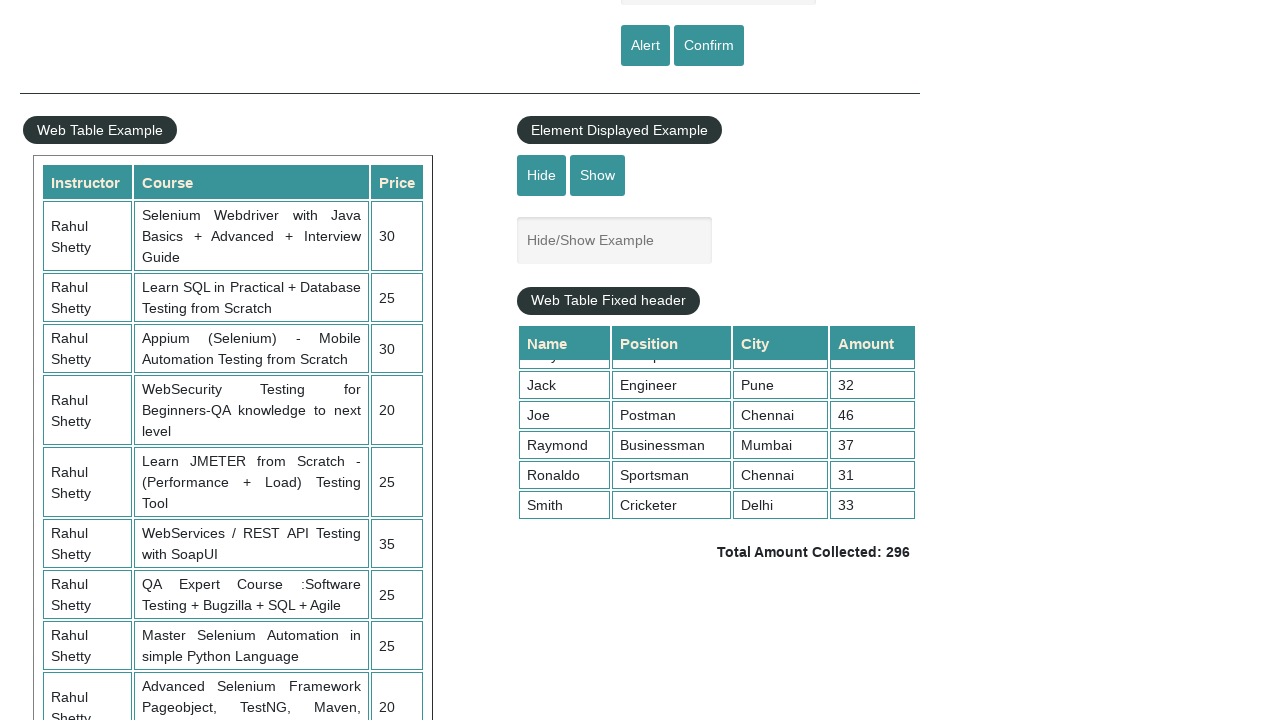

Verified calculated sum (296) matches UI total (296)
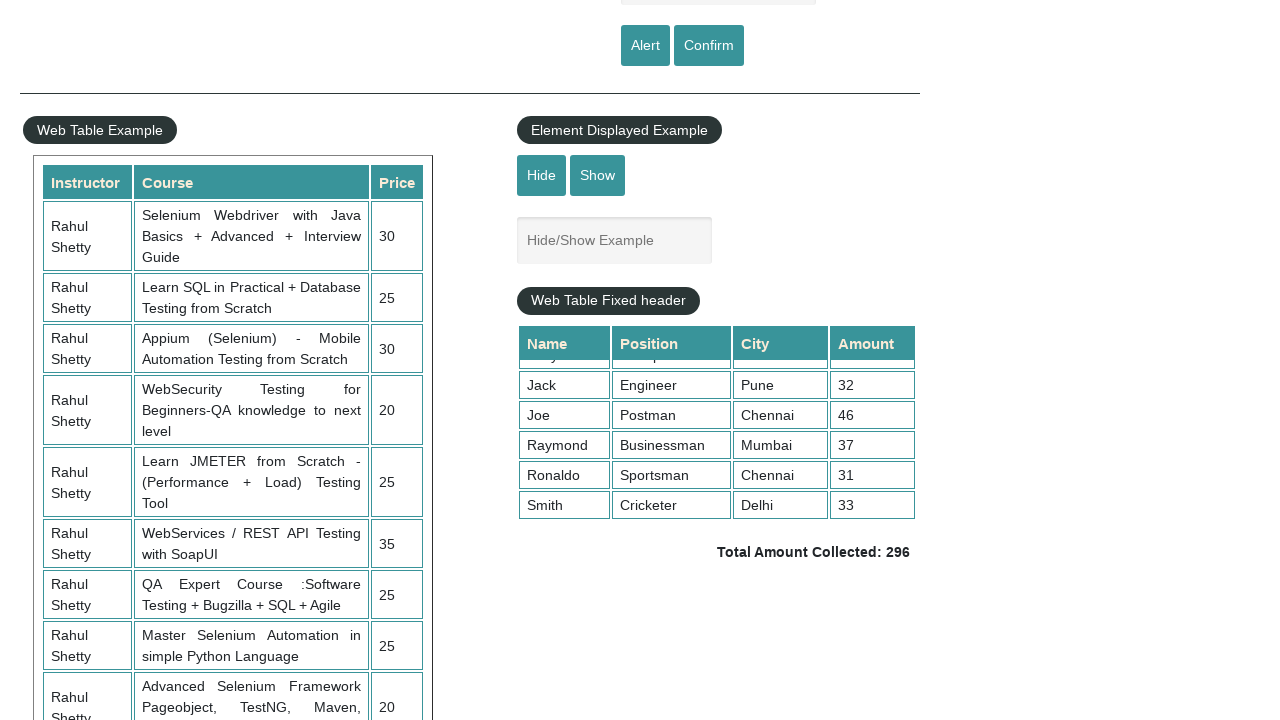

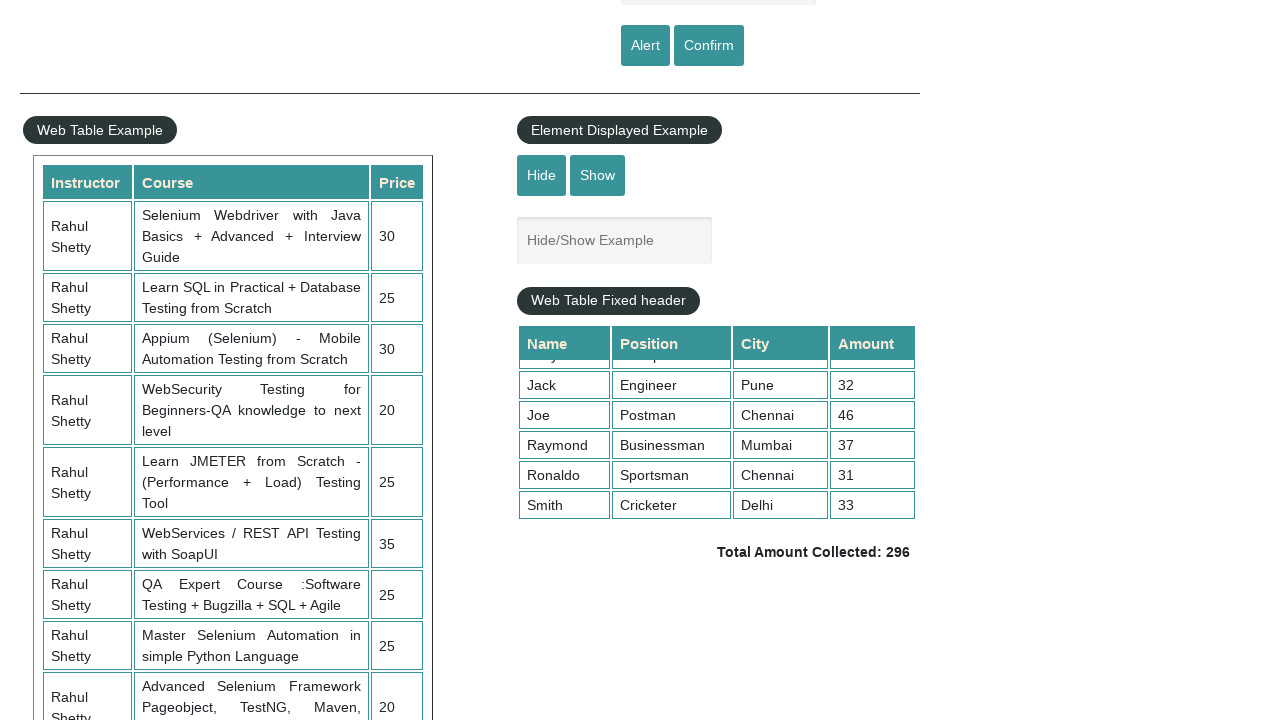